Tests that edits are cancelled when pressing Escape key

Starting URL: https://demo.playwright.dev/todomvc

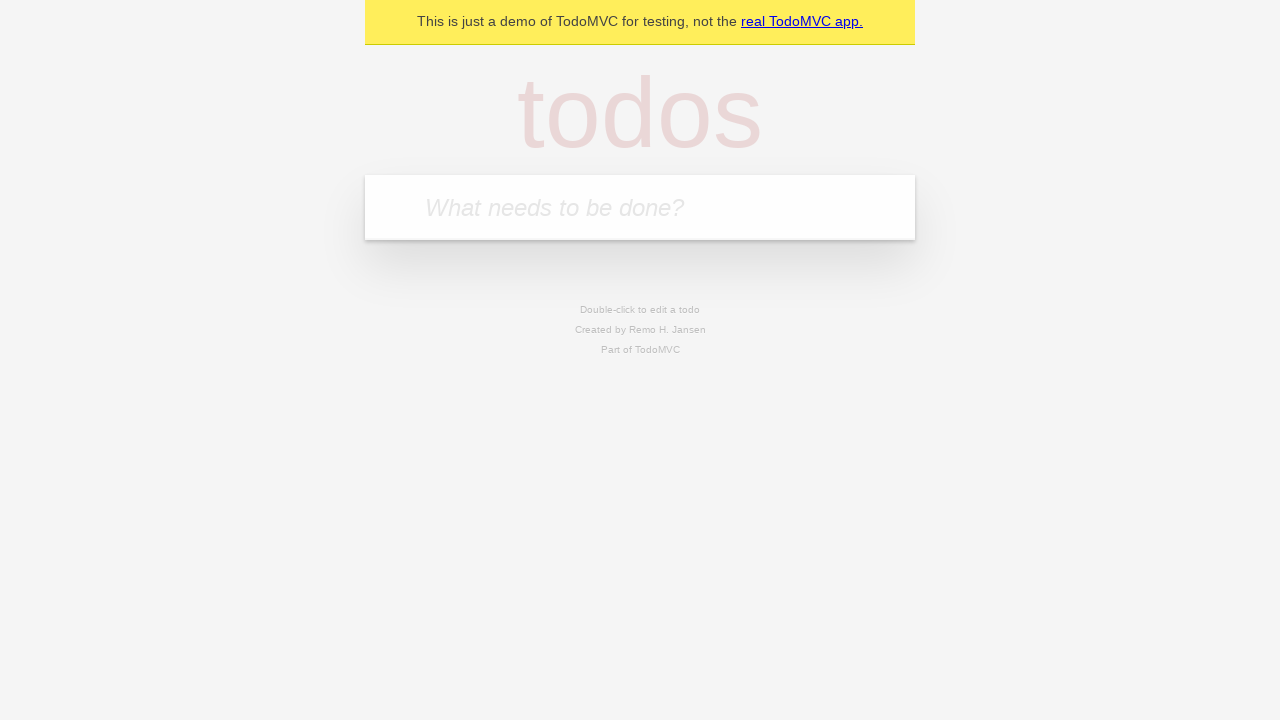

Filled todo input with 'buy some cheese' on internal:attr=[placeholder="What needs to be done?"i]
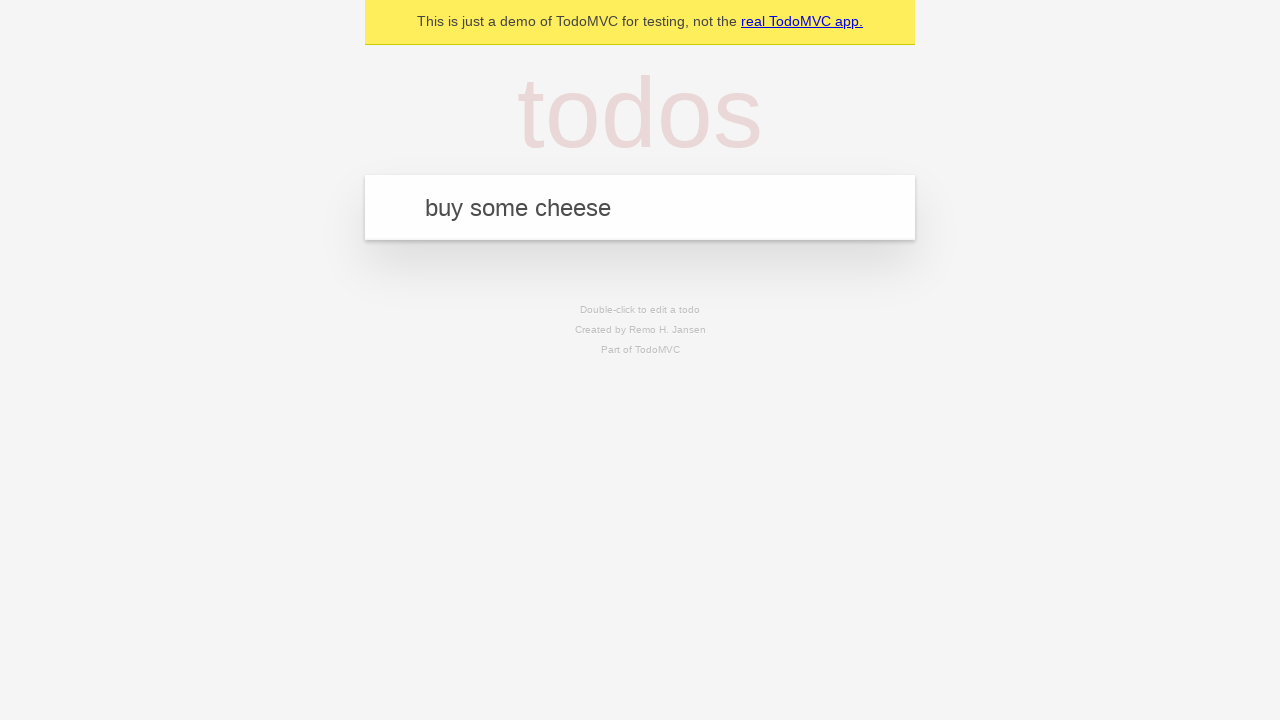

Pressed Enter to create first todo on internal:attr=[placeholder="What needs to be done?"i]
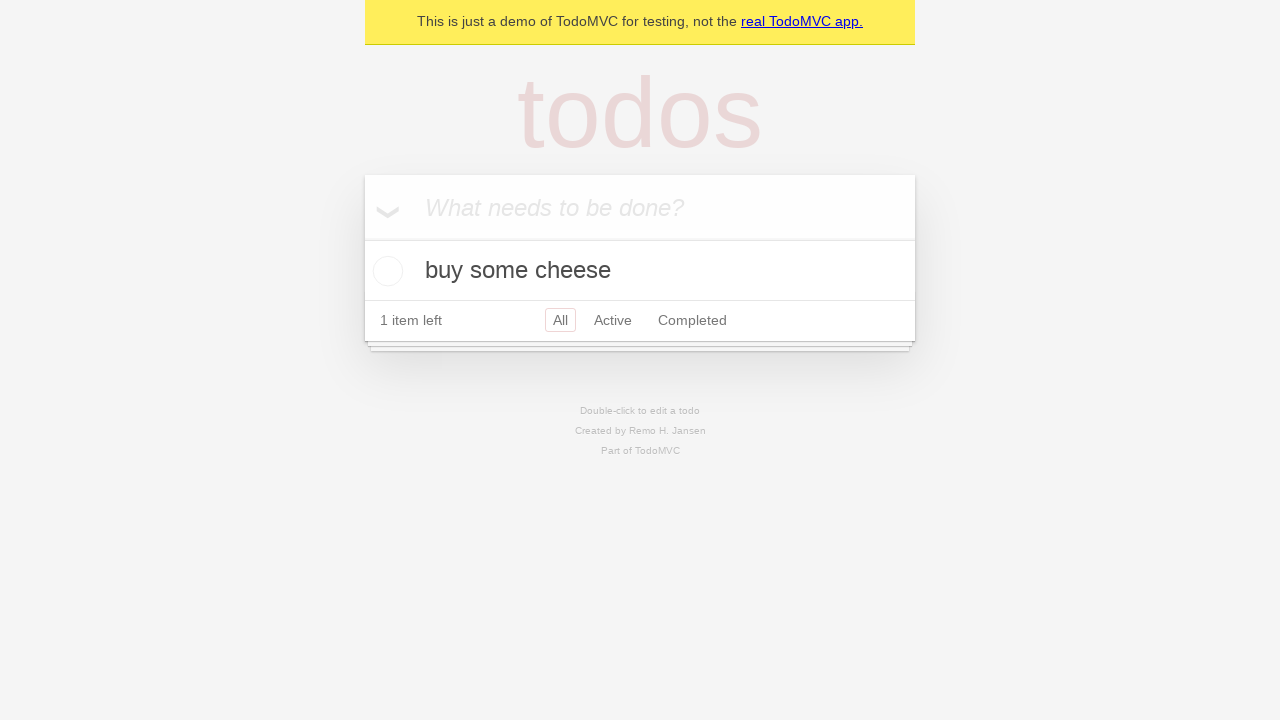

Filled todo input with 'feed the cat' on internal:attr=[placeholder="What needs to be done?"i]
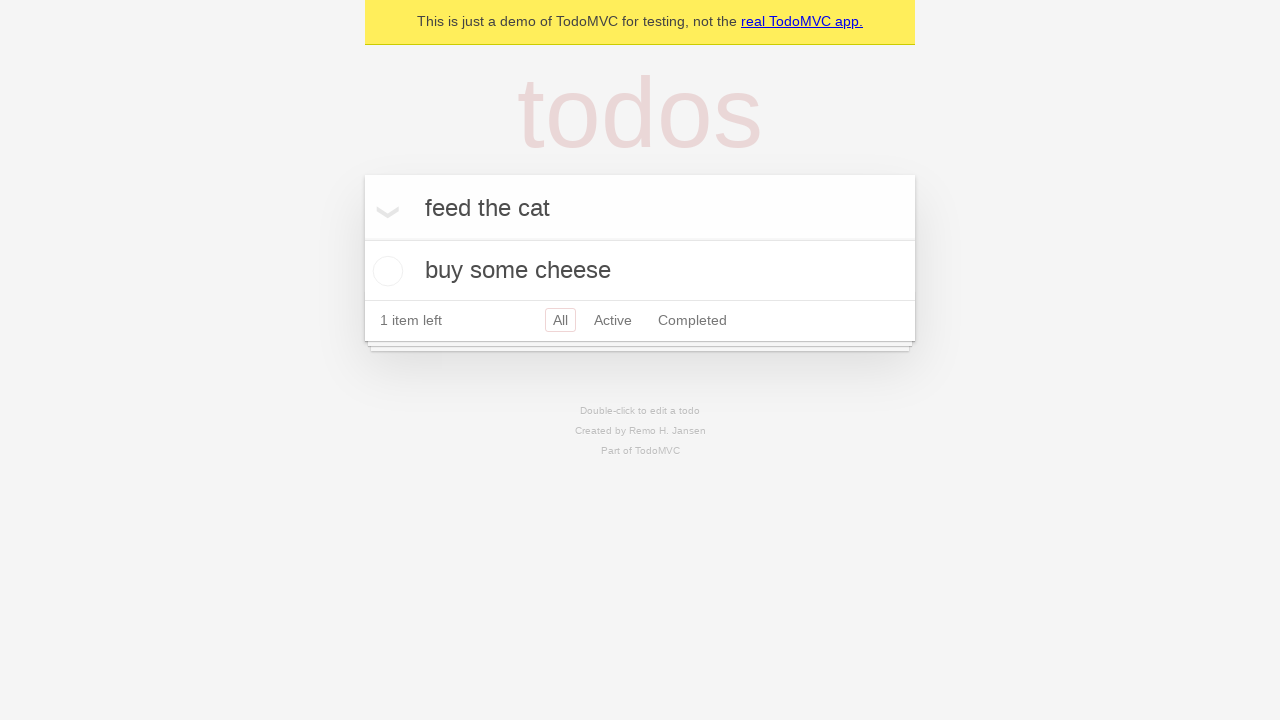

Pressed Enter to create second todo on internal:attr=[placeholder="What needs to be done?"i]
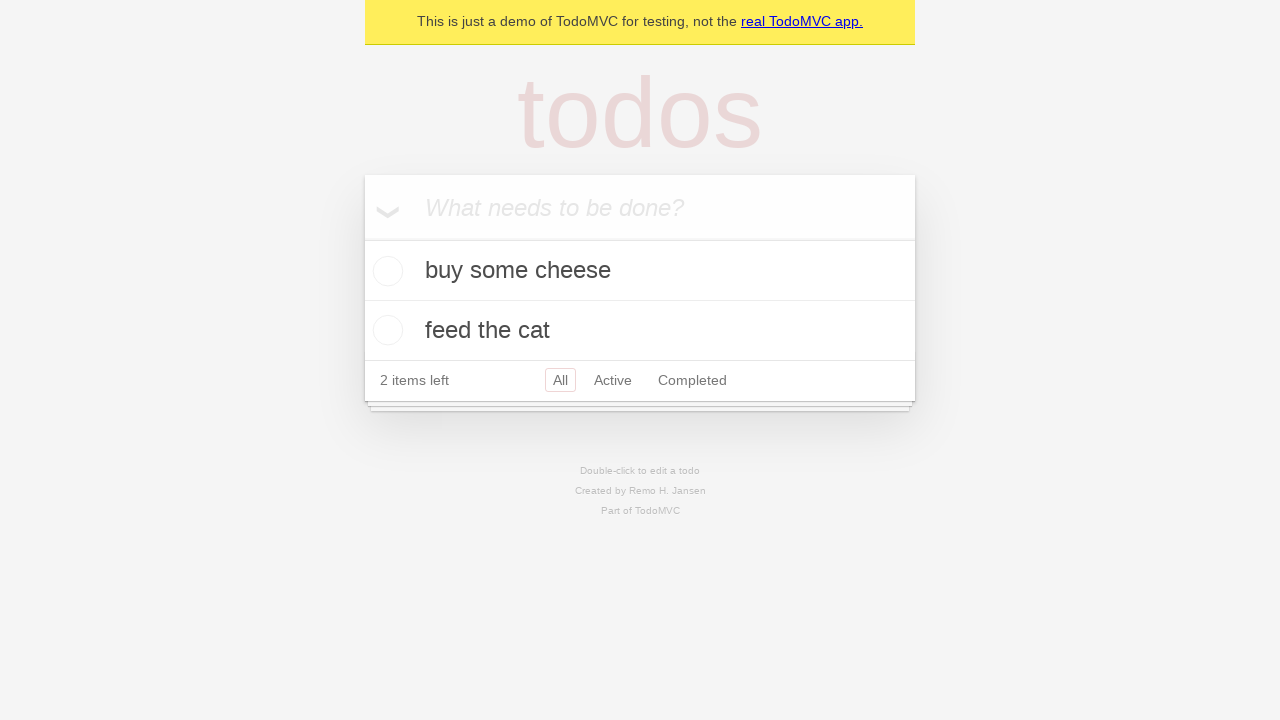

Filled todo input with 'book a doctors appointment' on internal:attr=[placeholder="What needs to be done?"i]
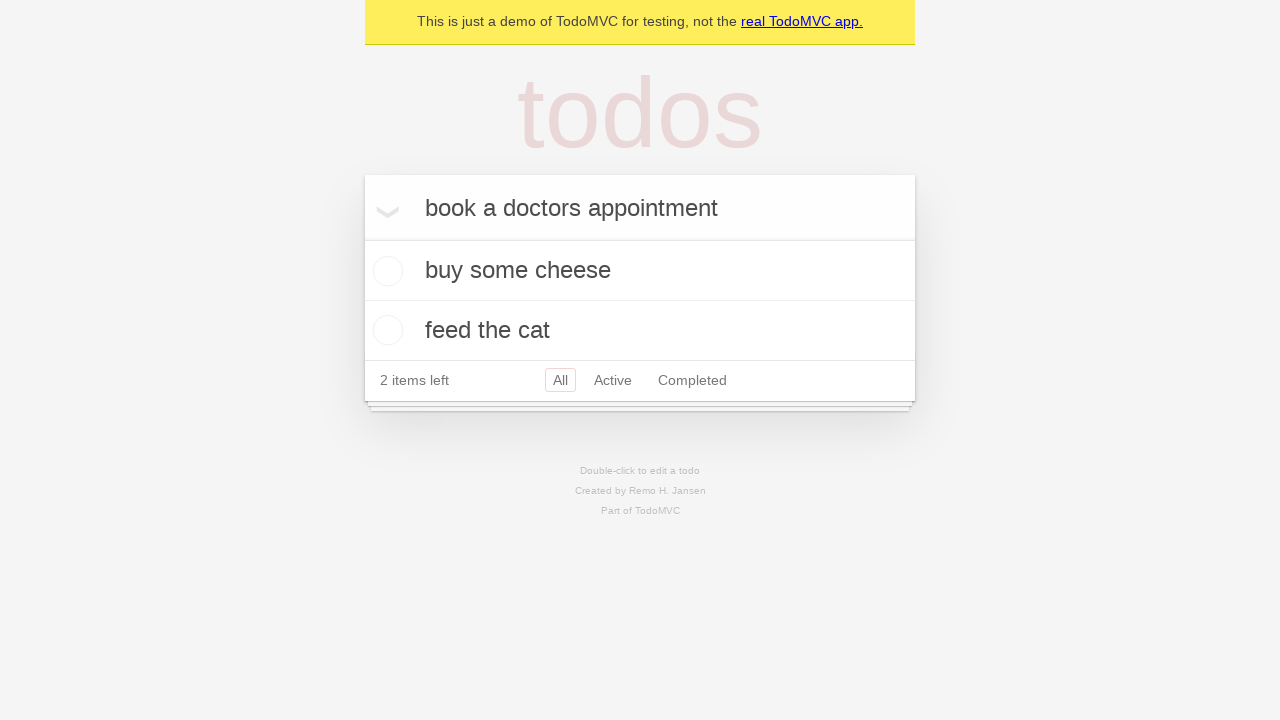

Pressed Enter to create third todo on internal:attr=[placeholder="What needs to be done?"i]
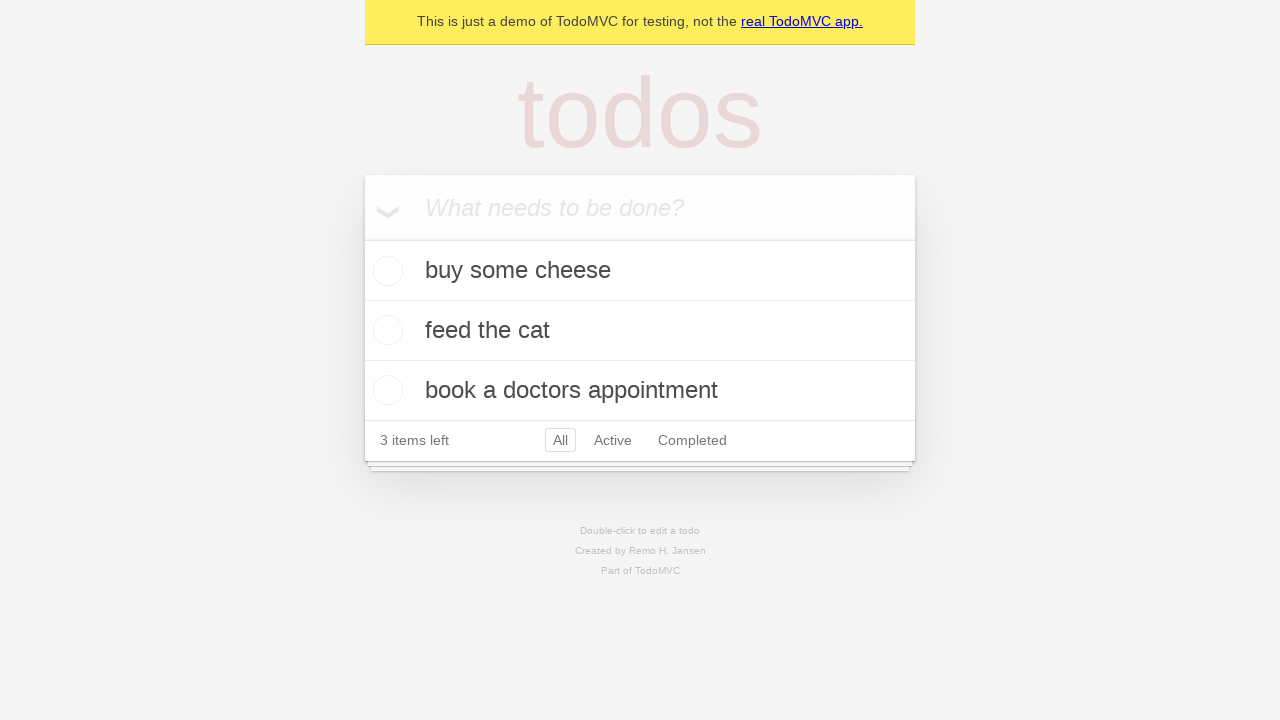

Double-clicked second todo item to enter edit mode at (640, 331) on internal:testid=[data-testid="todo-item"s] >> nth=1
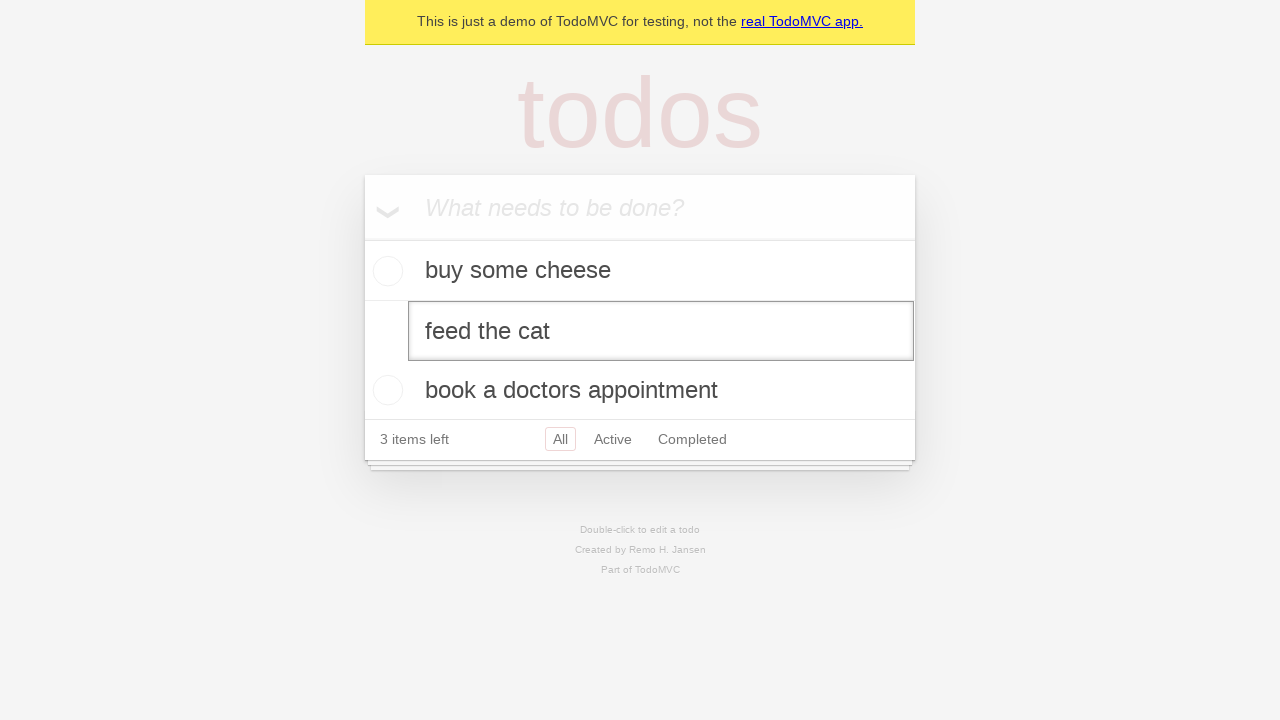

Filled edit field with 'buy some sausages' on internal:testid=[data-testid="todo-item"s] >> nth=1 >> internal:role=textbox[nam
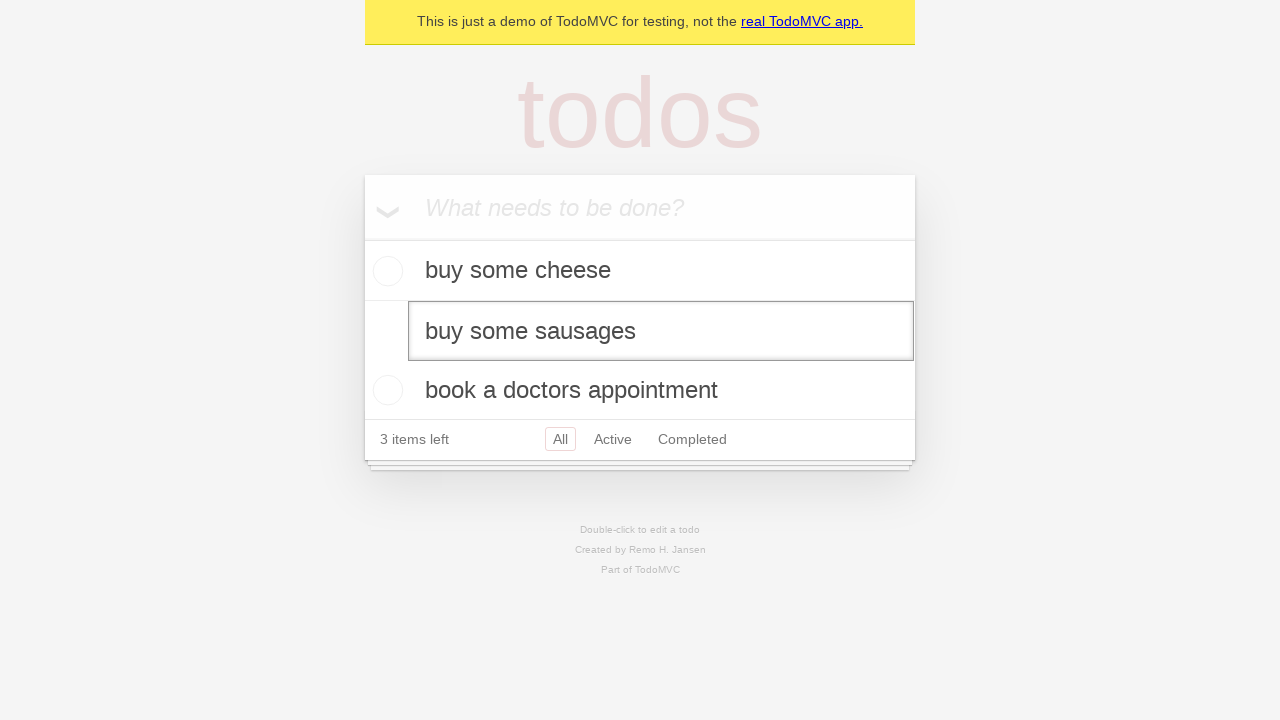

Pressed Escape to cancel todo edit on internal:testid=[data-testid="todo-item"s] >> nth=1 >> internal:role=textbox[nam
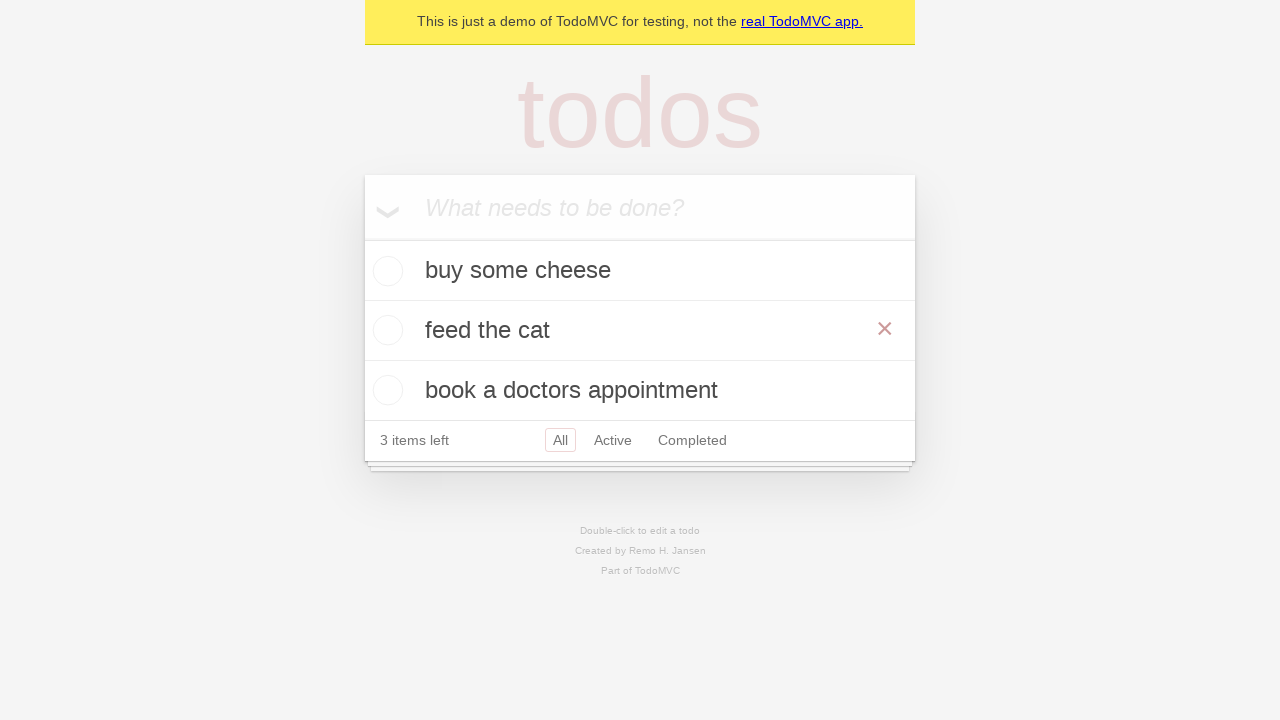

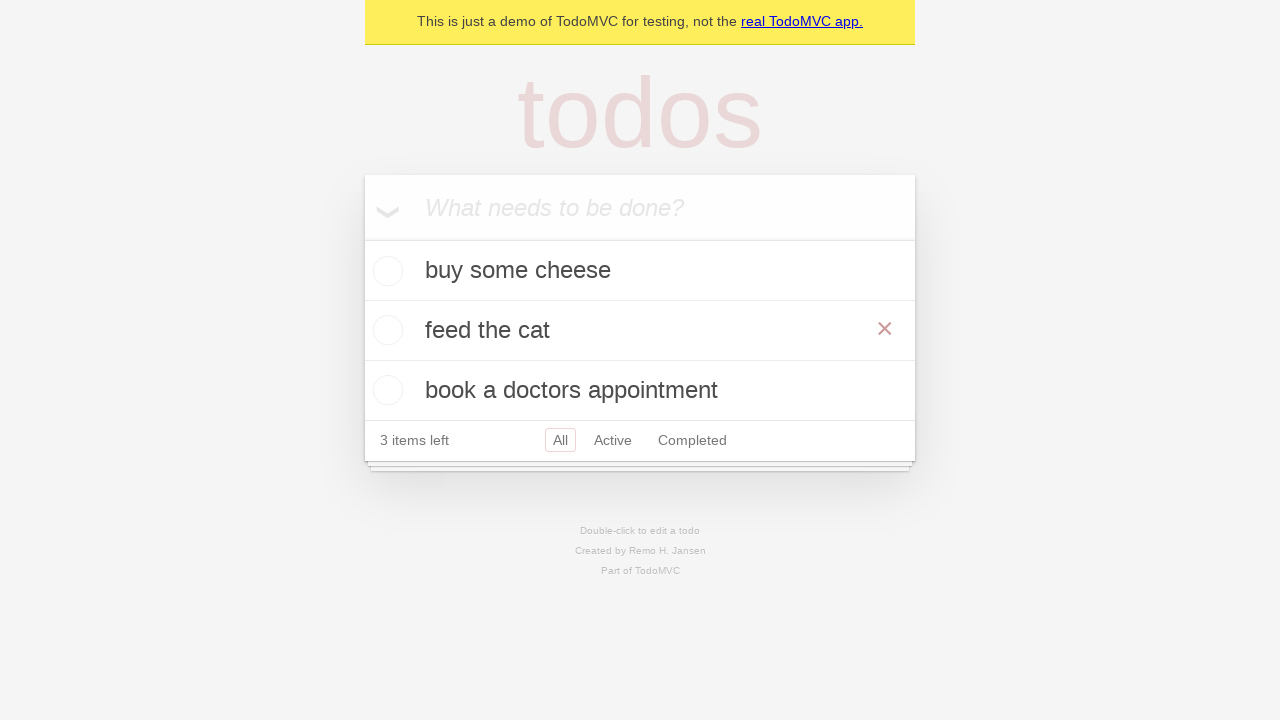